Tests opening a new browser window by clicking a button, switching to the new window, verifying content, and closing it

Starting URL: https://demoqa.com/browser-windows

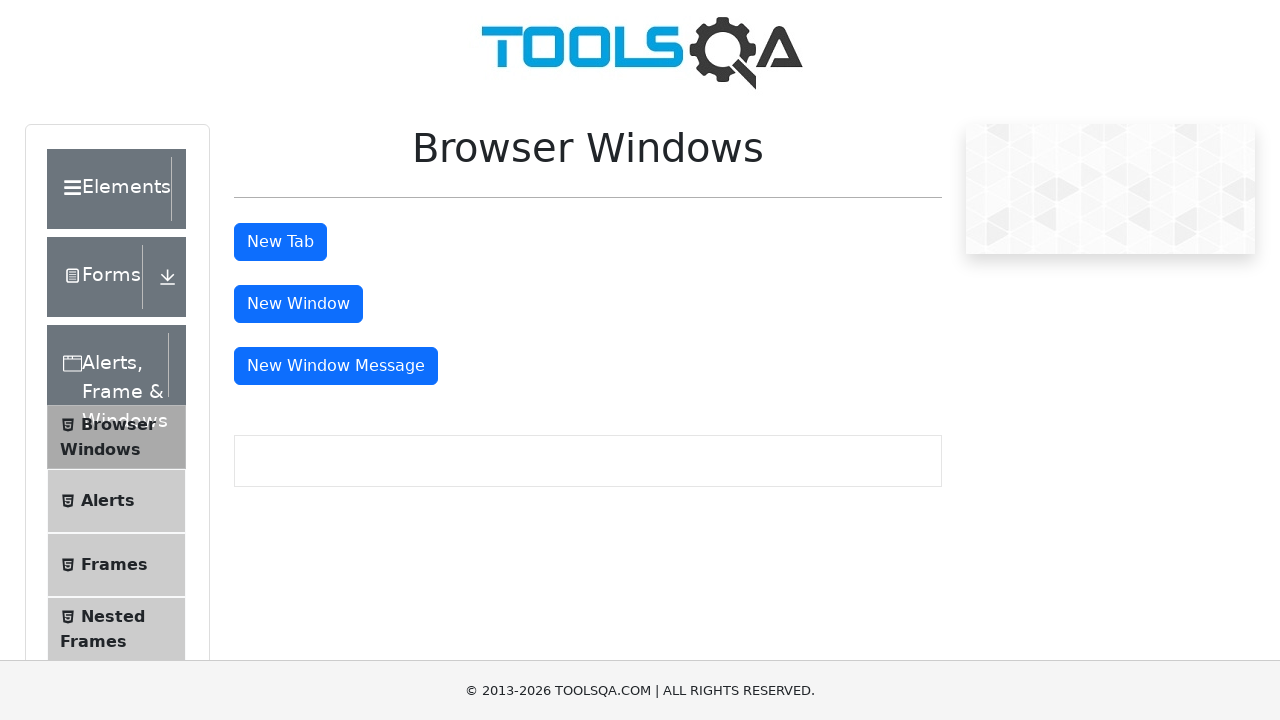

Clicked button to open new window at (298, 304) on #windowButton
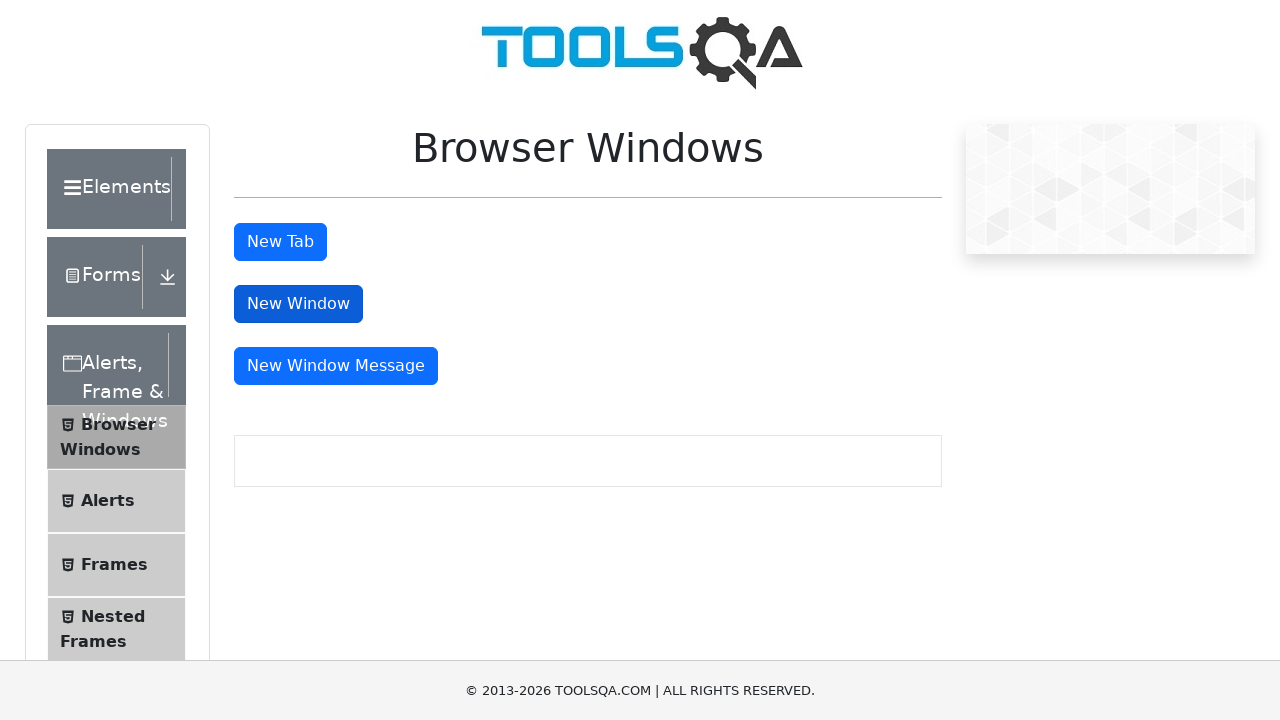

New window opened and captured
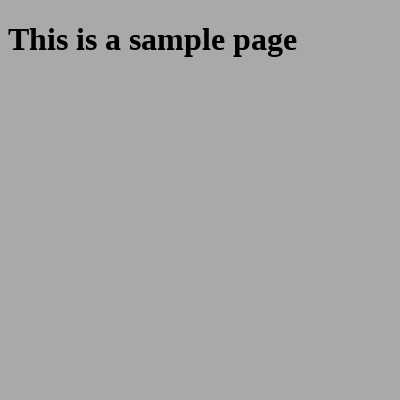

New window page loaded completely
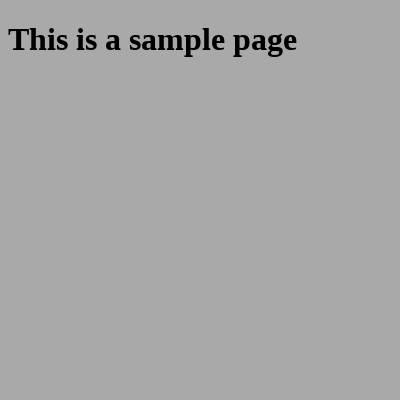

Retrieved heading text from new window
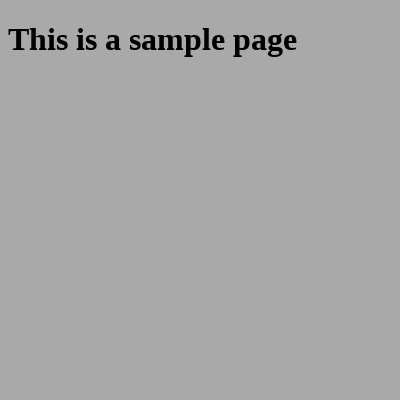

Verified heading content matches expected text
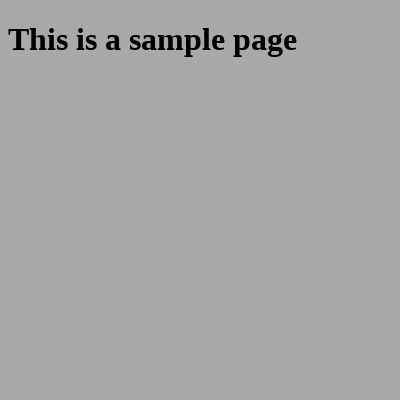

Closed the new window
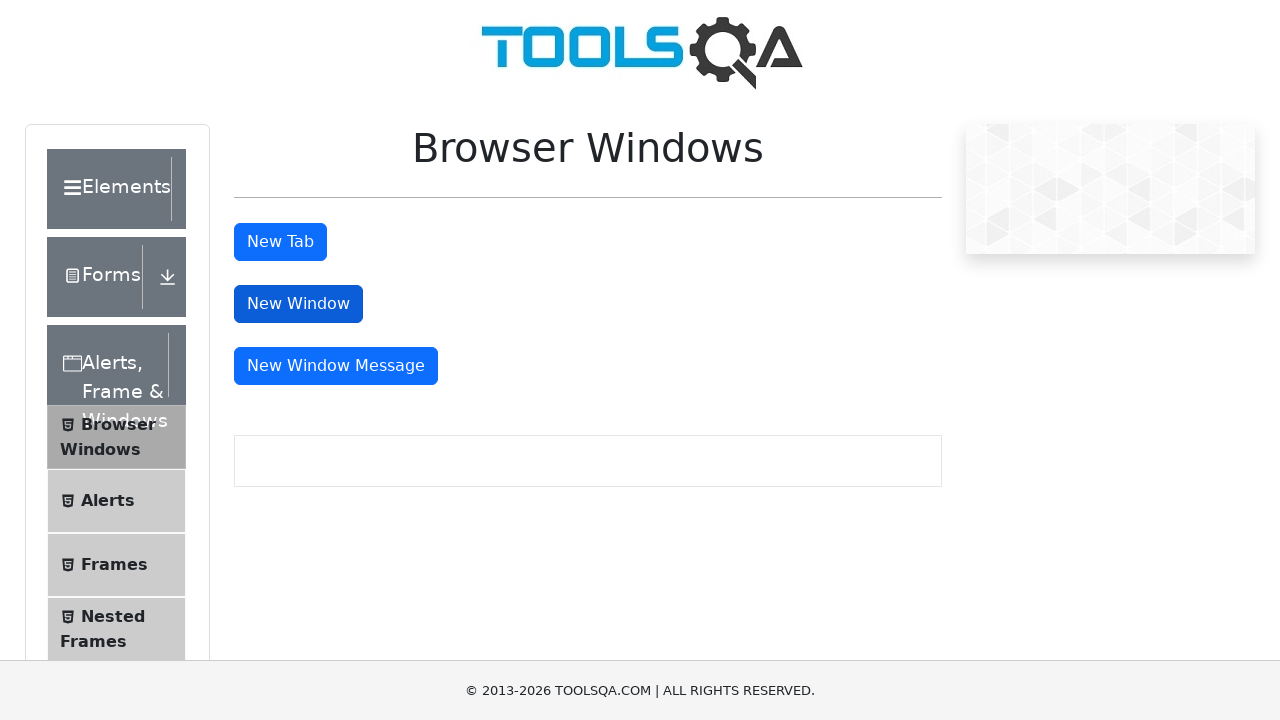

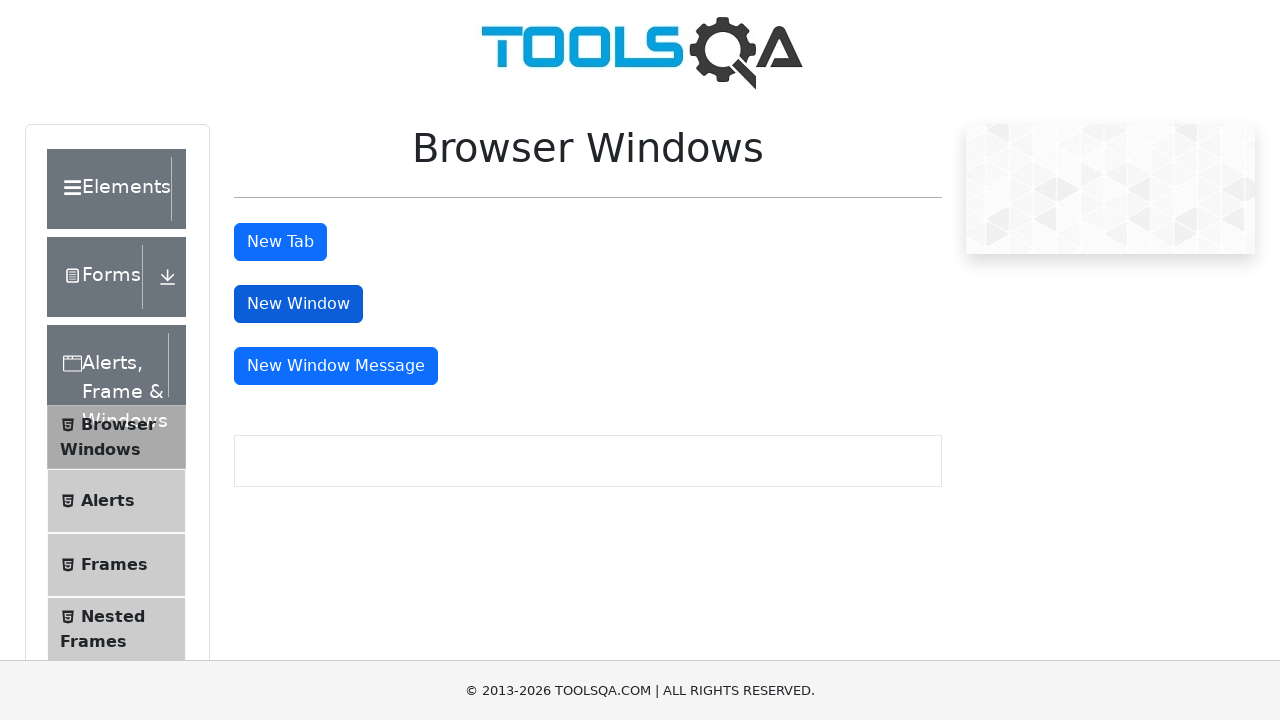